Tests the clear all fields functionality in the add person form

Starting URL: https://kristinek.github.io/site/tasks/list_of_people

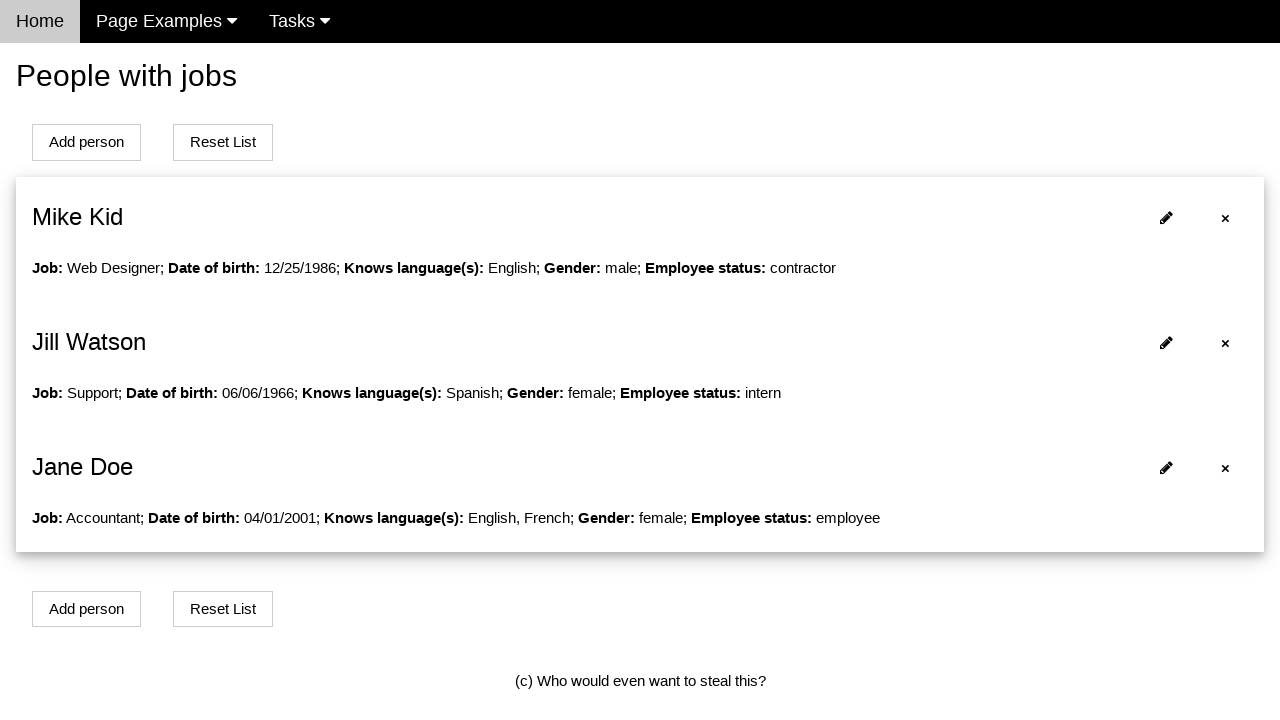

Clicked Add person button to open the form at (86, 142) on #addPersonBtn
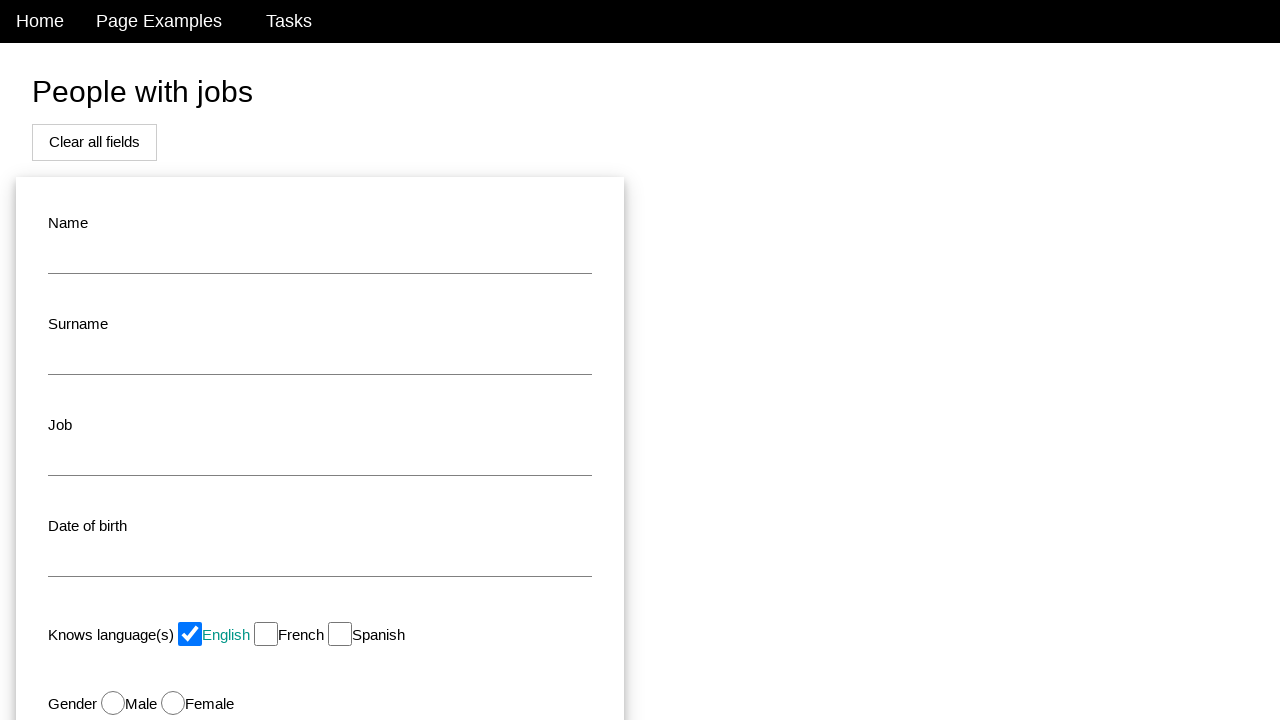

Filled name field with 'TestName' on #name
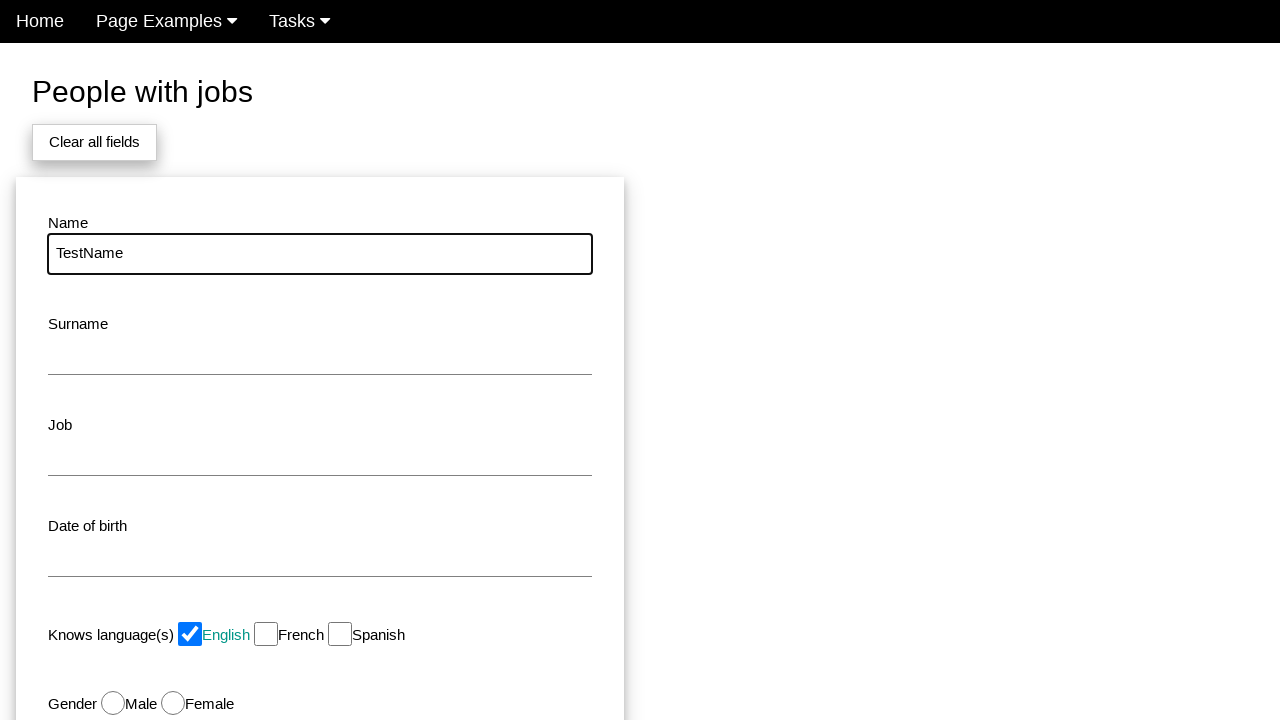

Filled surname field with 'TestSurname' on #surname
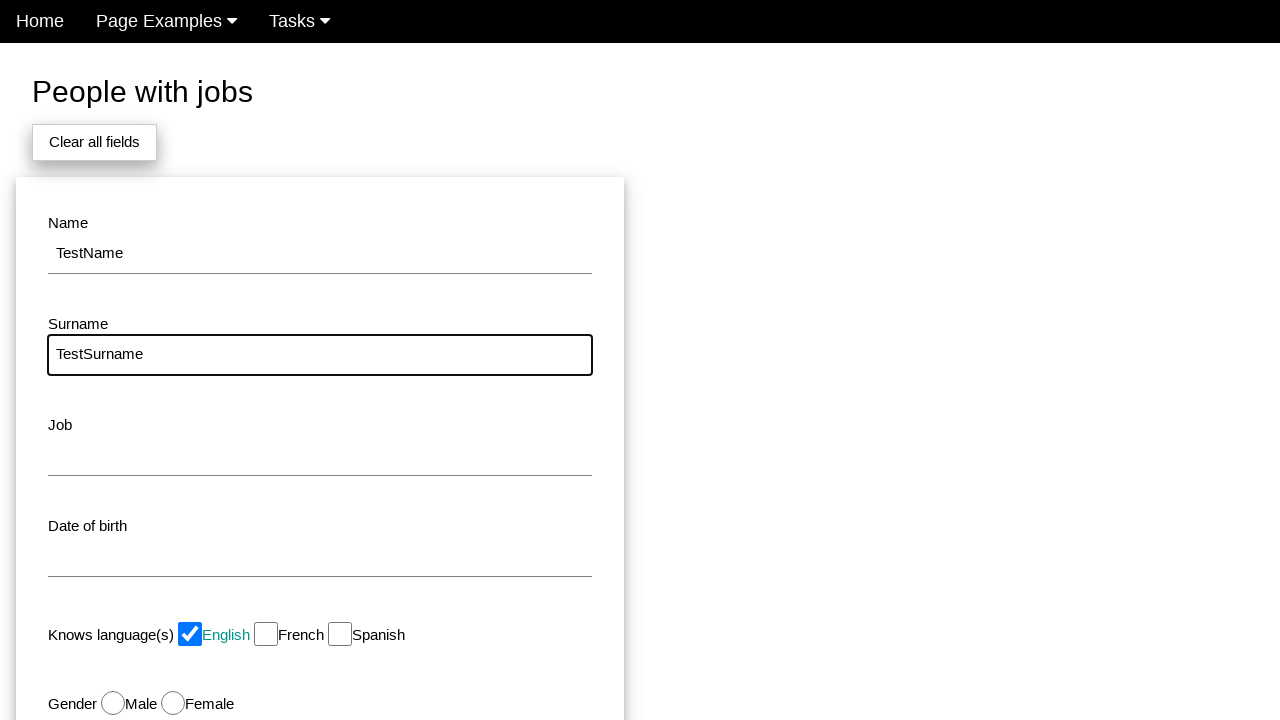

Filled job field with 'TestJob' on #job
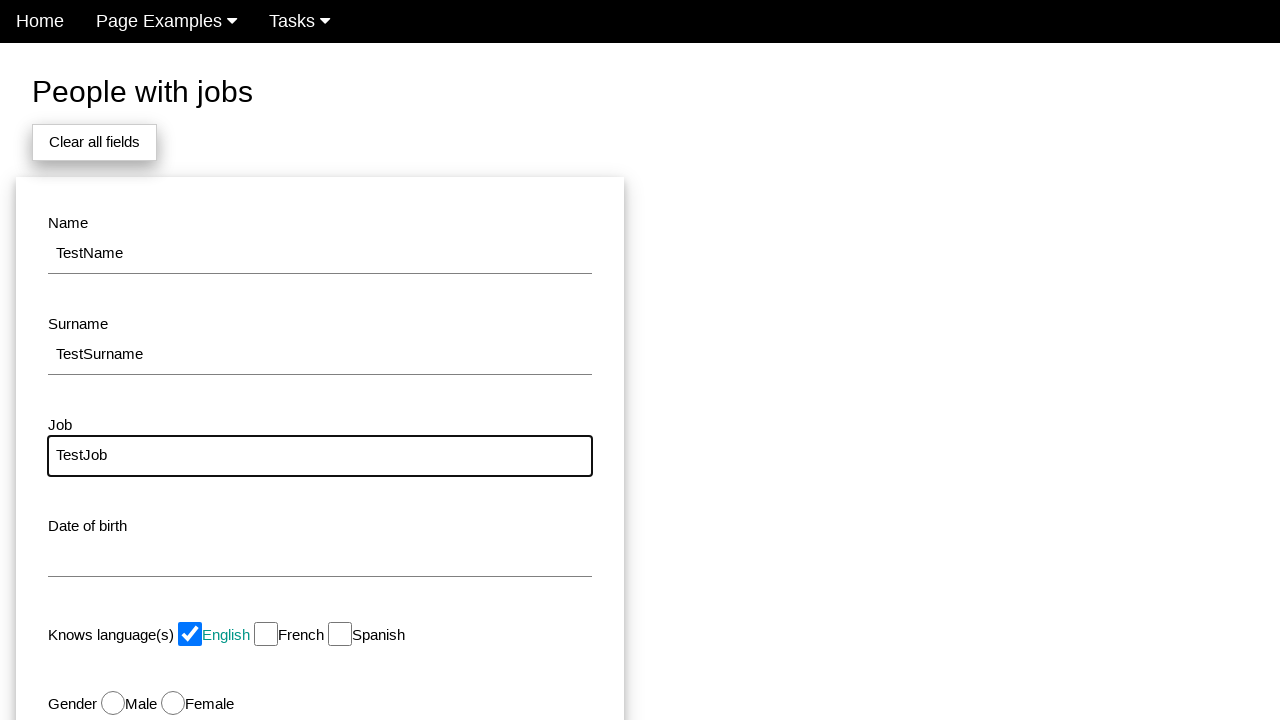

Filled date of birth field with '2000-01-01' on #dob
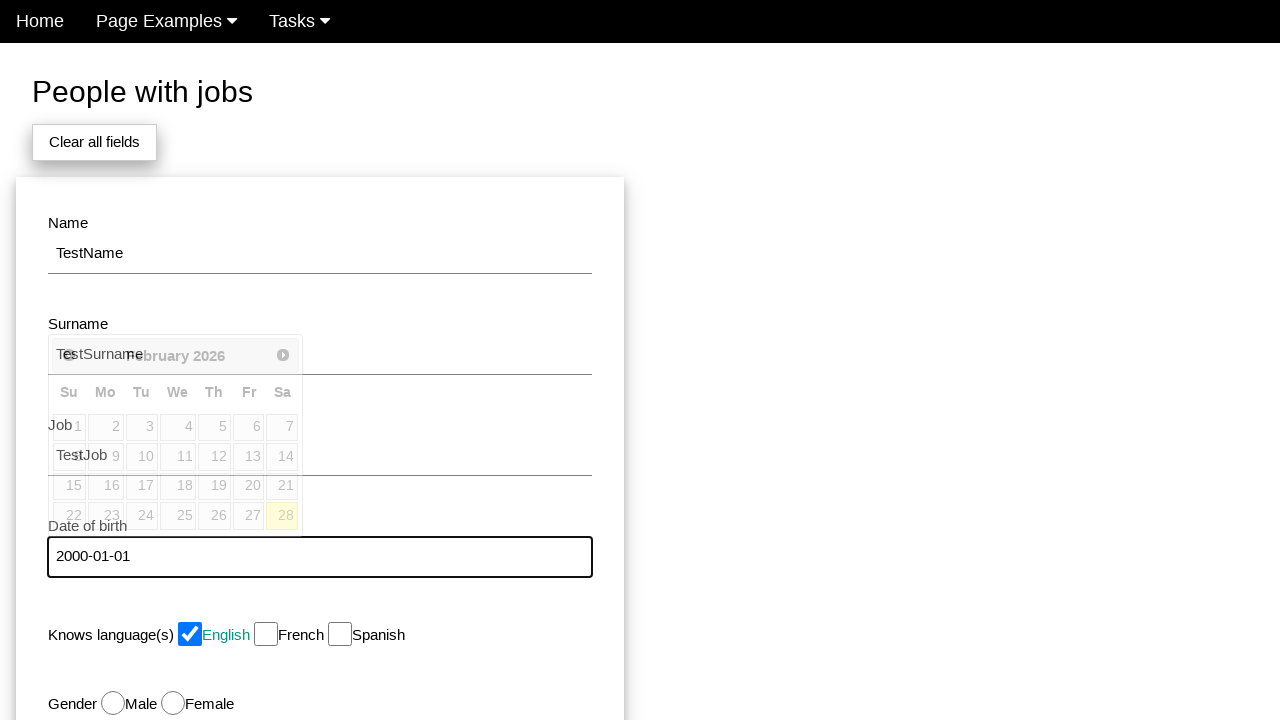

Clicked 'Clear all fields' button to reset the form at (94, 142) on xpath=//button[text()='Clear all fields']
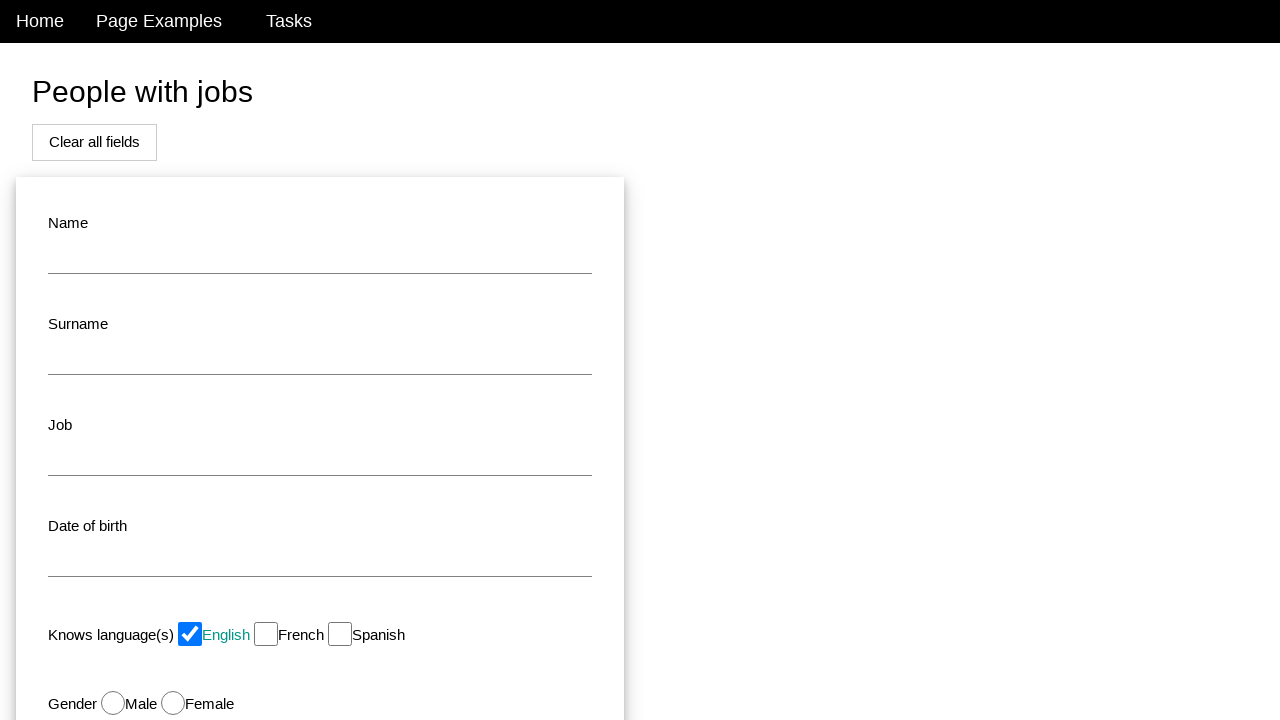

Verified name field is present after clearing
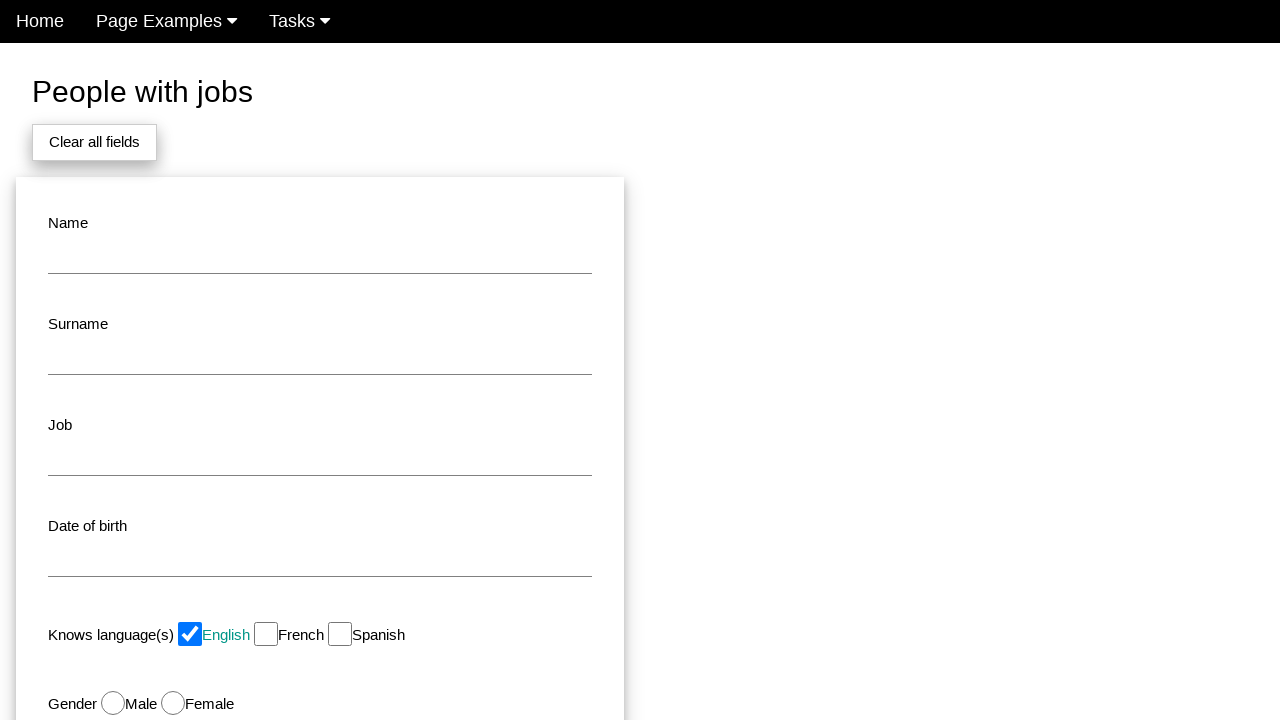

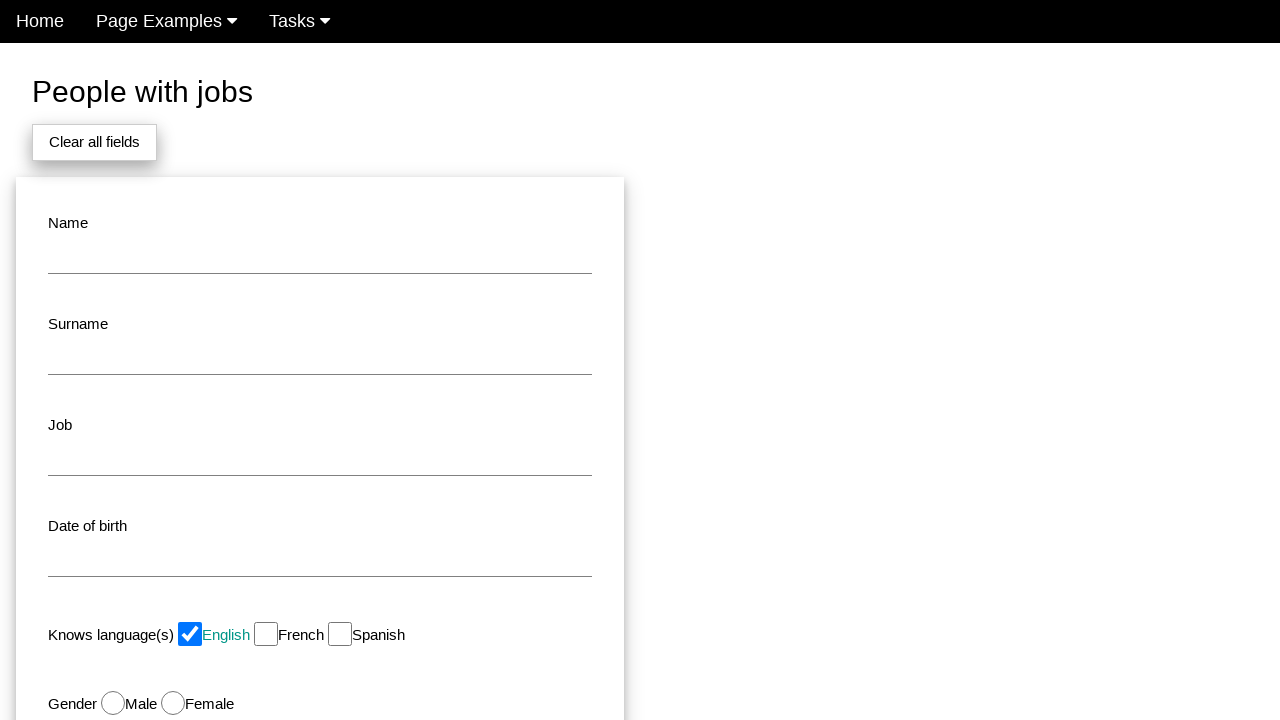